Tests the TextBox form on demoqa.com by navigating to the Elements section, clicking on TextBox menu, and submitting form data with full name, email, current address, and permanent address fields.

Starting URL: https://demoqa.com/

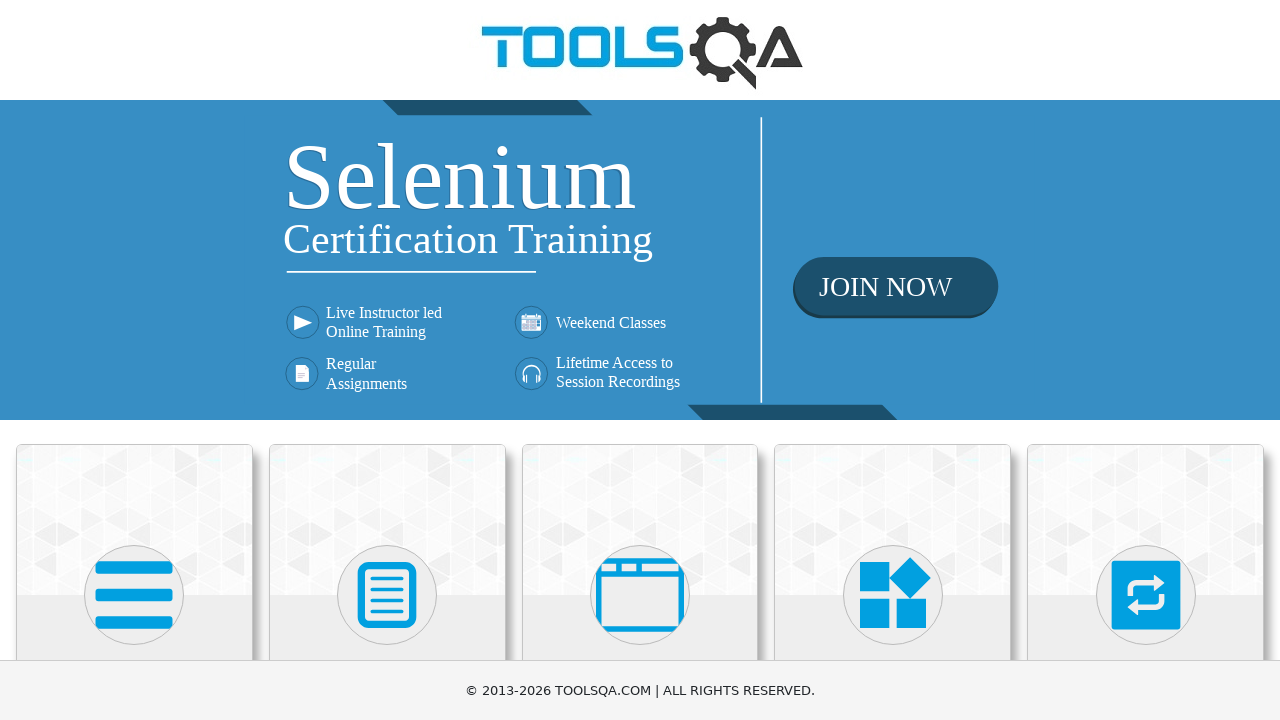

Scrolled to bottom of page to view Elements card
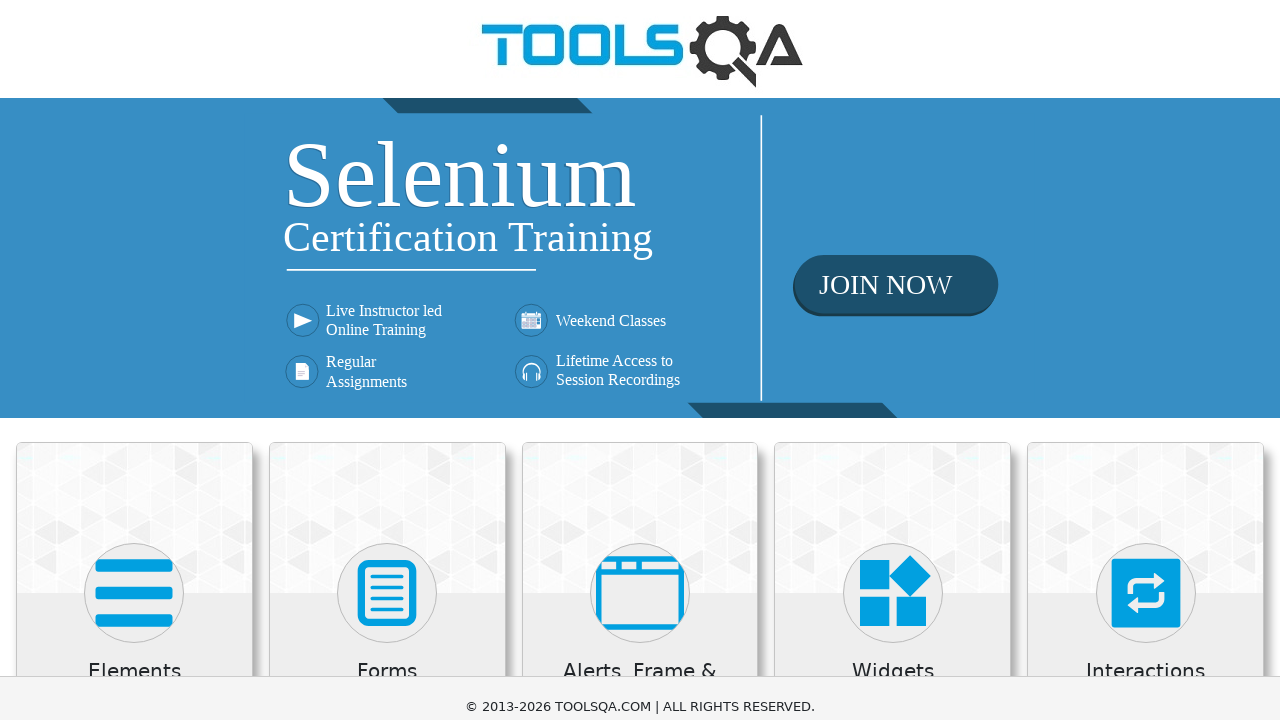

Clicked on Elements card at (134, 12) on text=Elements
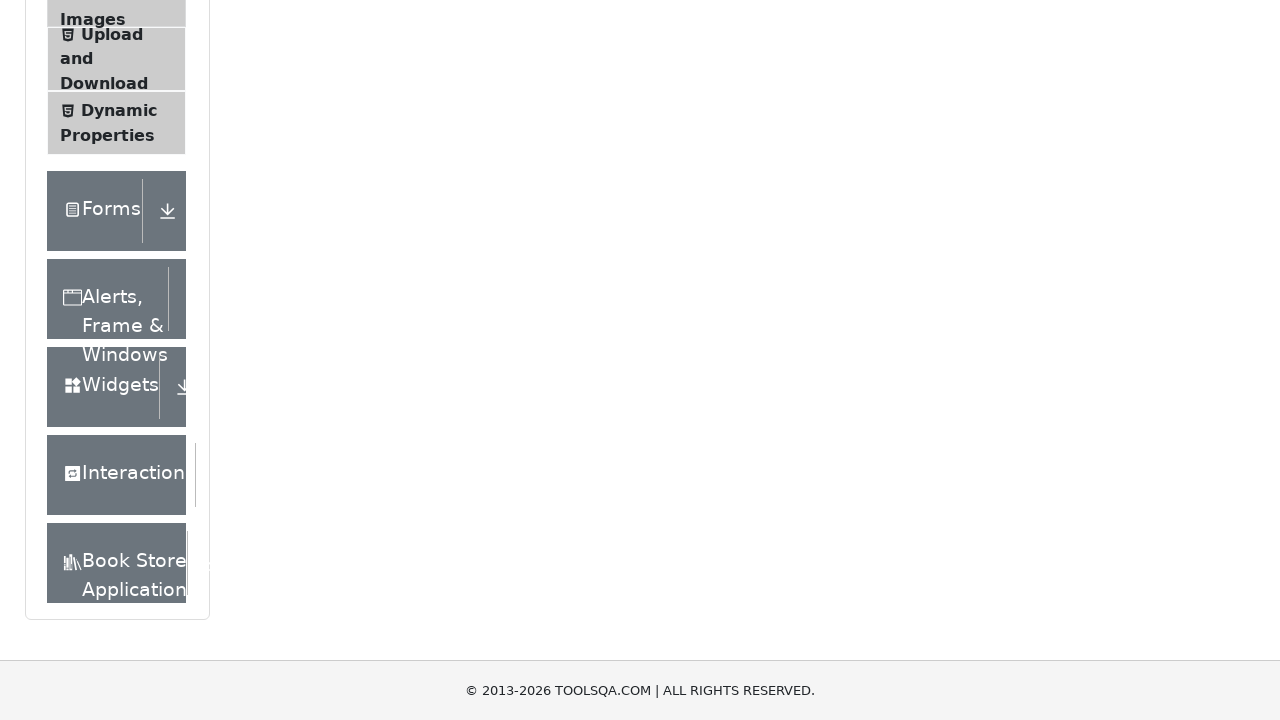

Clicked on Text Box menu item in sidebar at (119, 261) on text=Text Box
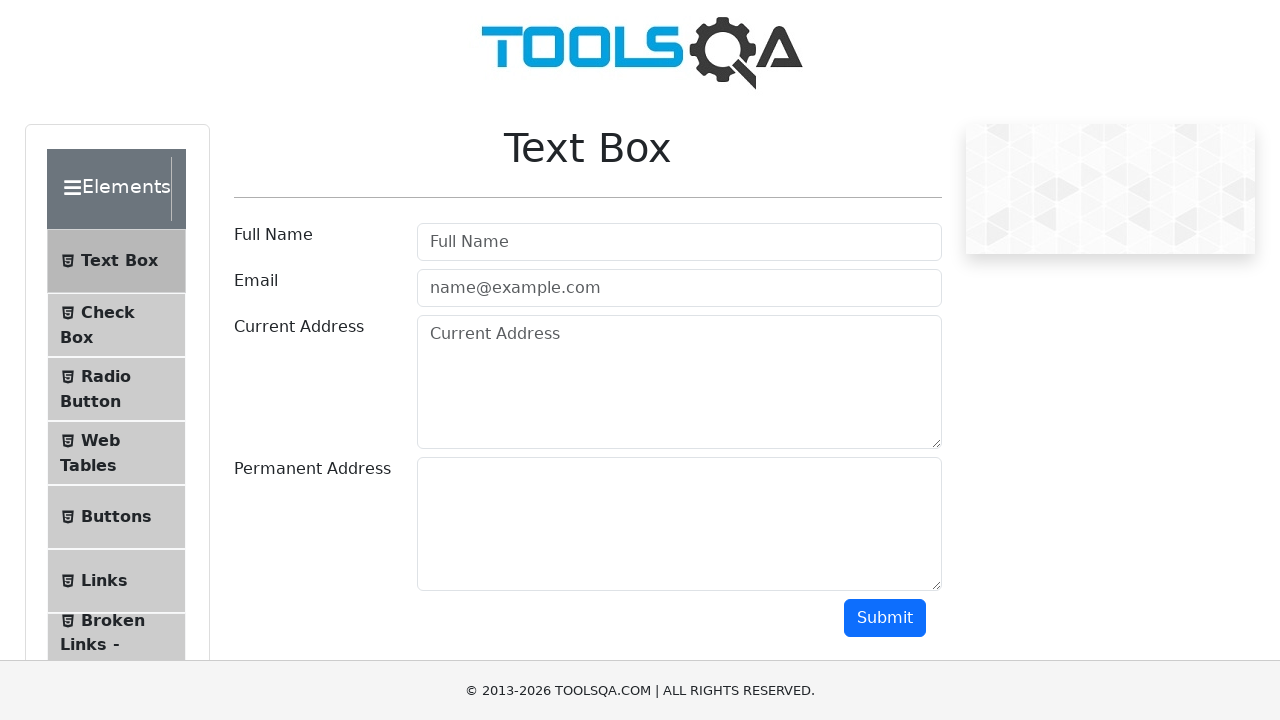

Filled in full name field with 'Hà' on #userName
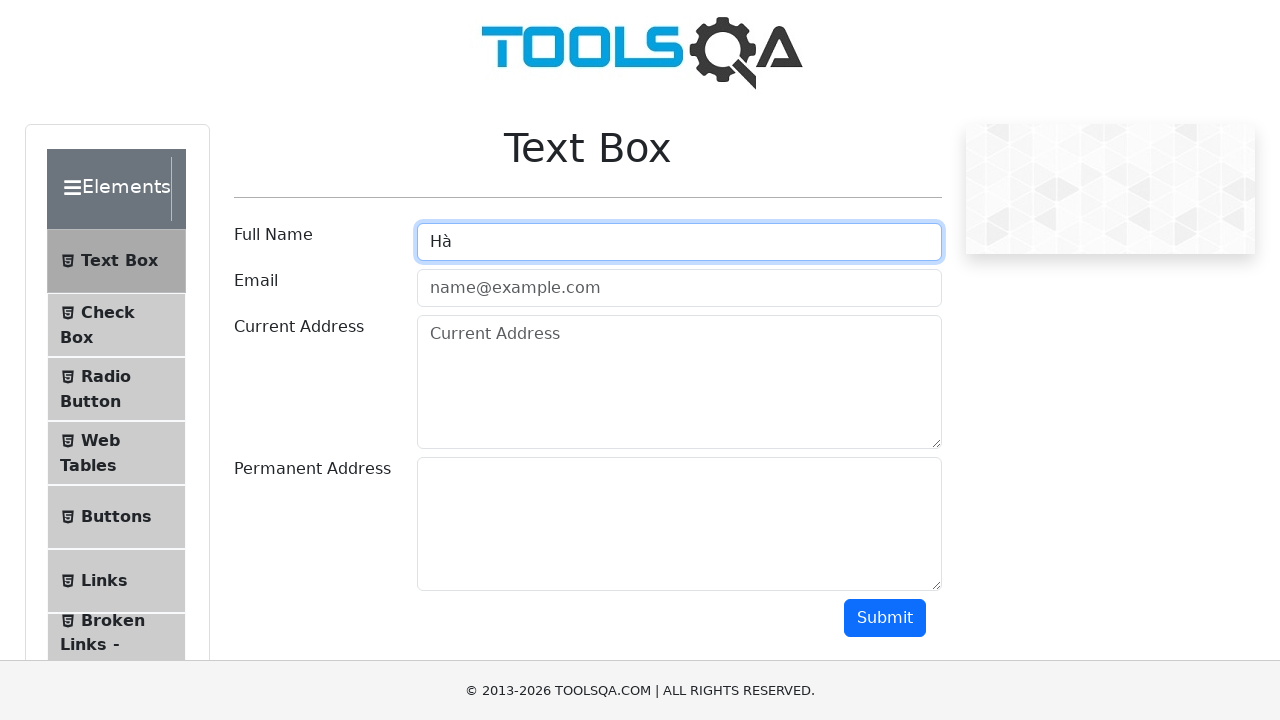

Filled in email field with 'ha@gmail.com' on #userEmail
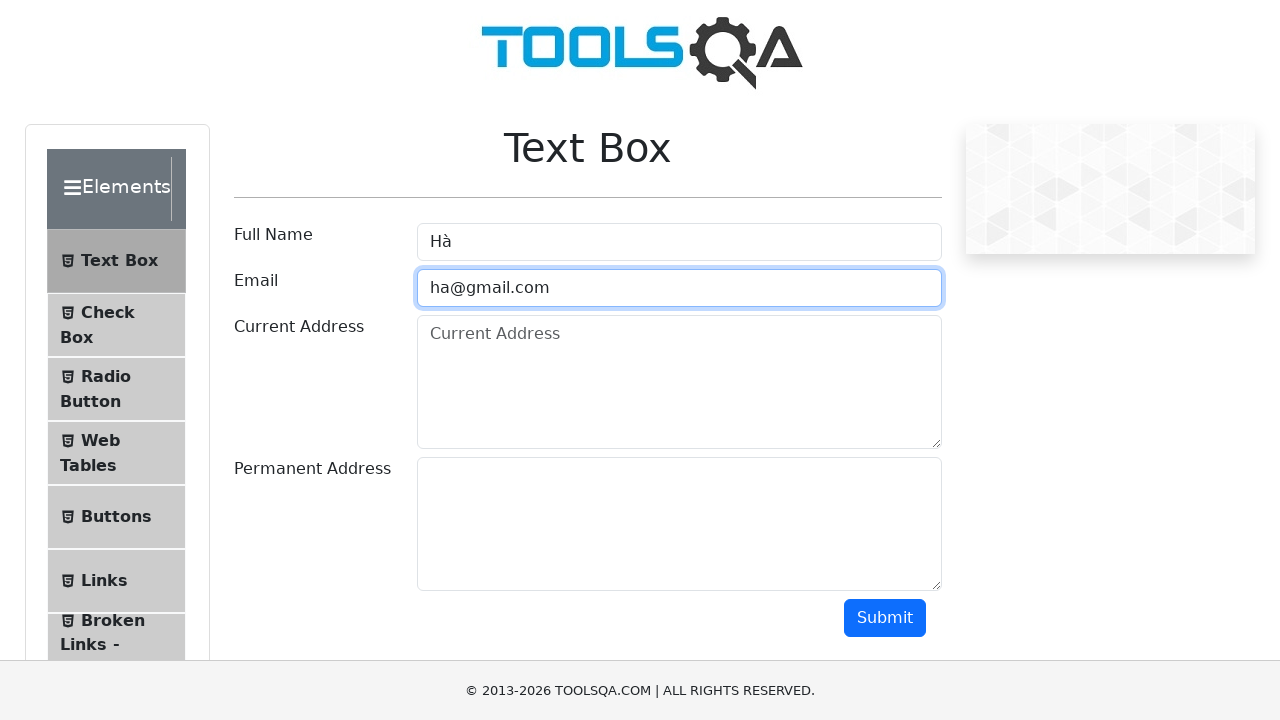

Filled in current address field with 'HaNOi' on #currentAddress
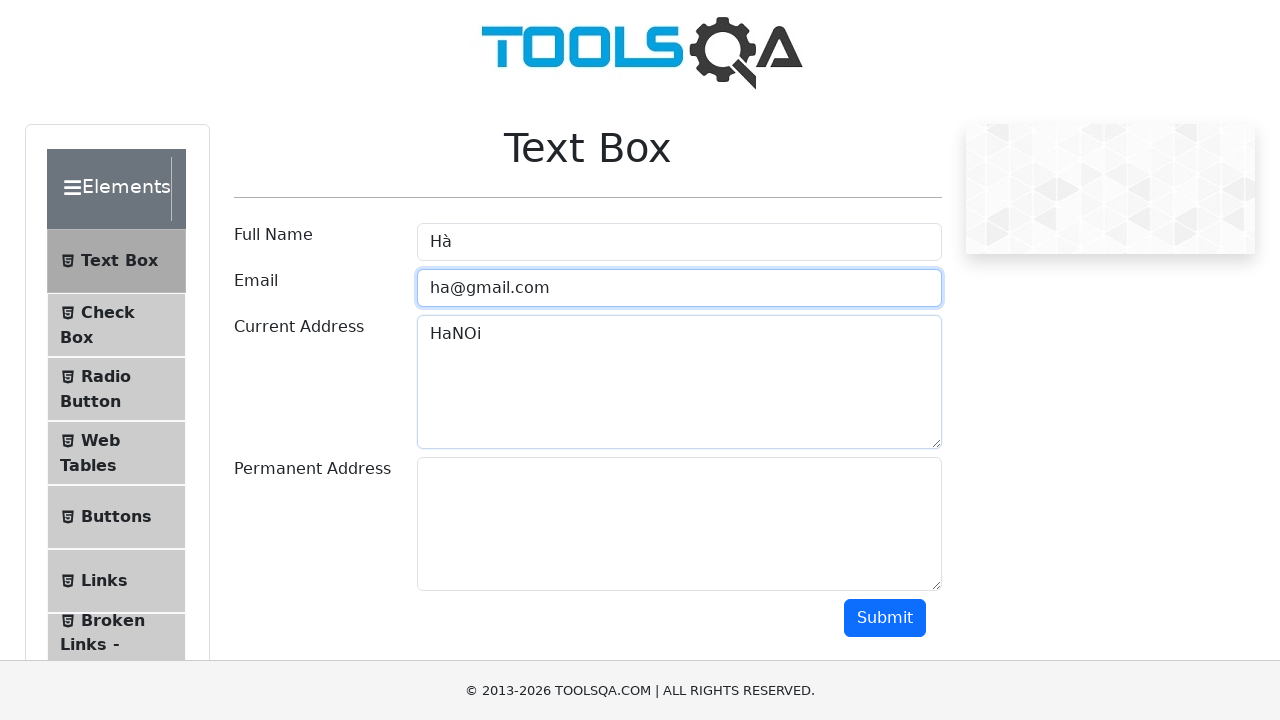

Filled in permanent address field with 'Vietnam' on #permanentAddress
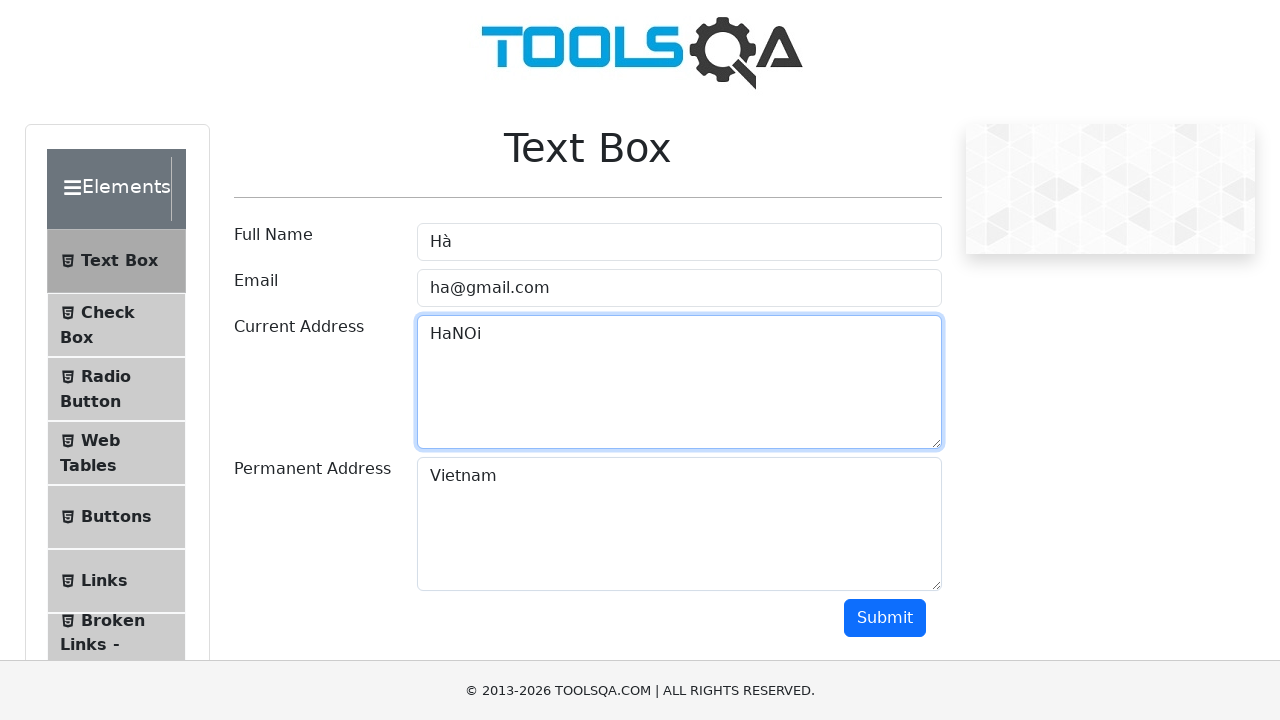

Clicked Submit button to submit form at (885, 618) on #submit
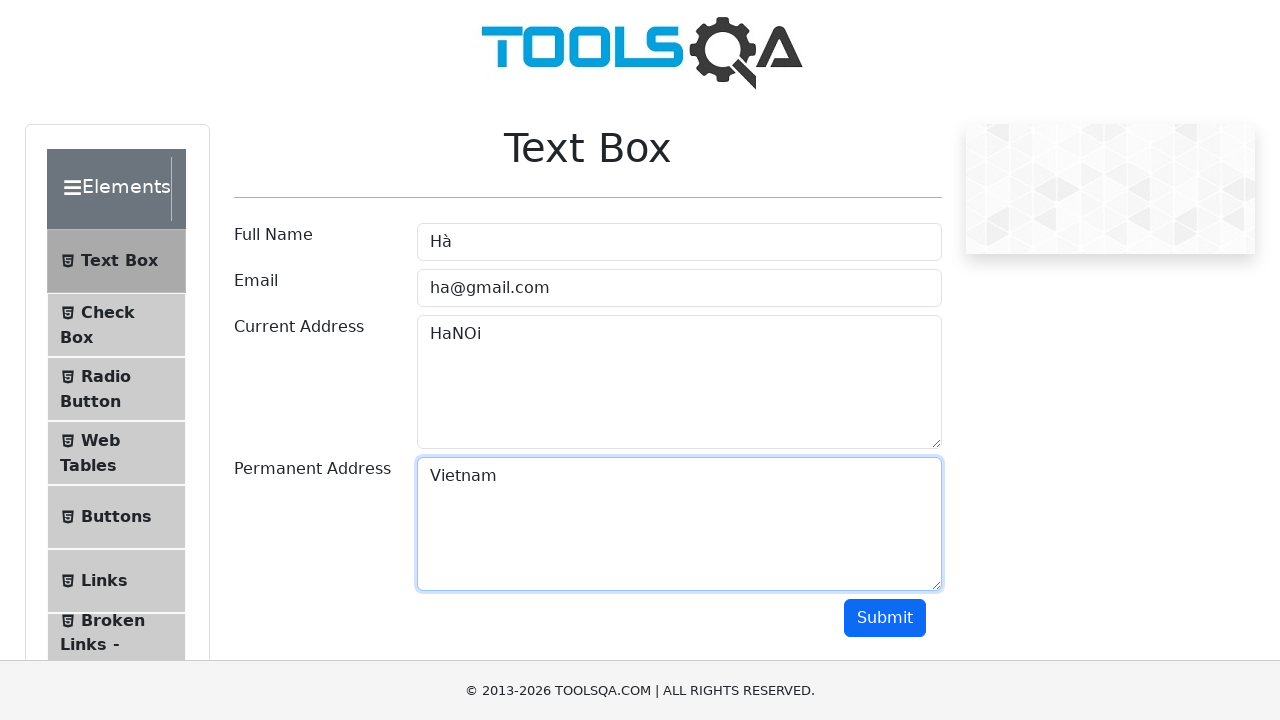

Form output appeared successfully
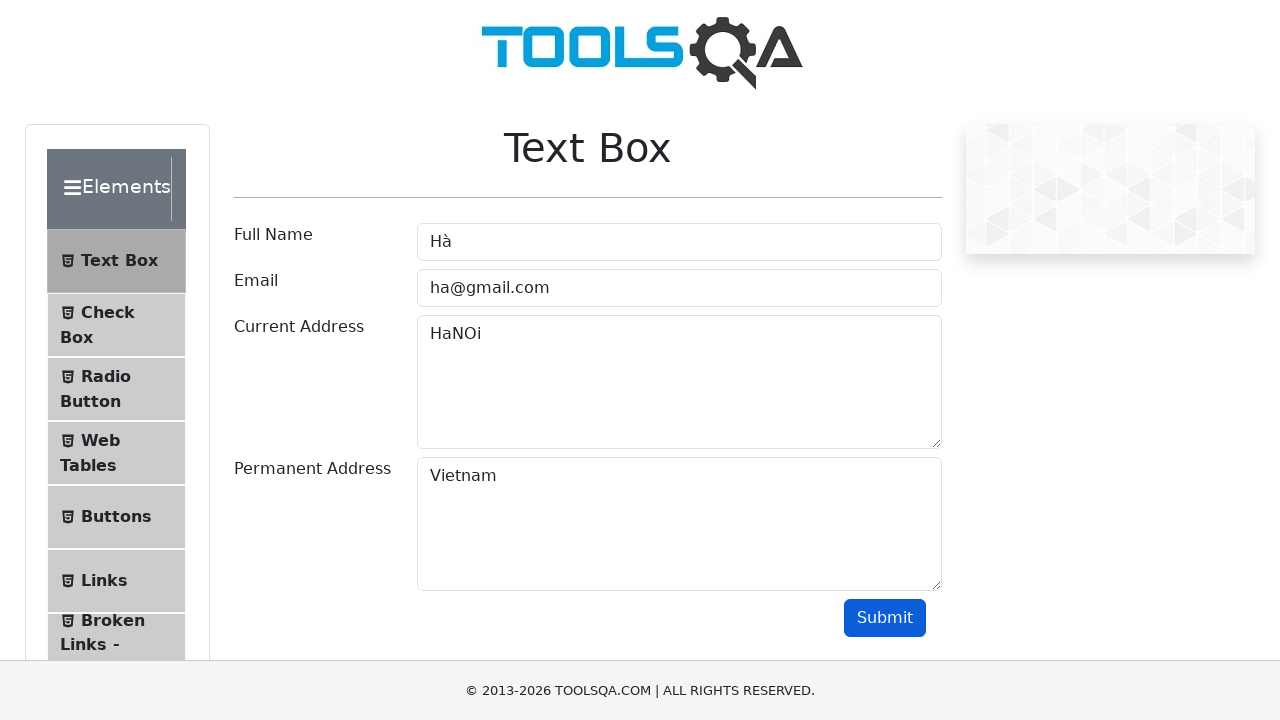

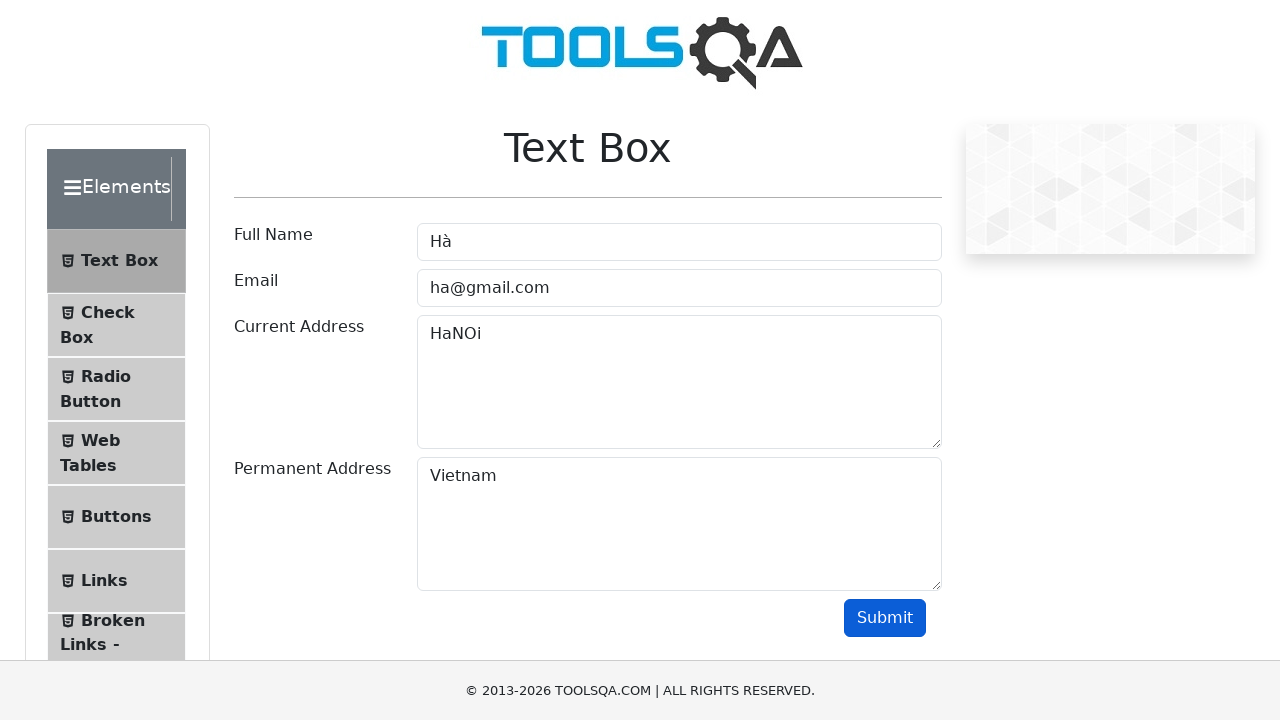